Tests the text box form by filling in all fields with user data and verifying the output displays the submitted information.

Starting URL: https://demoqa.com/

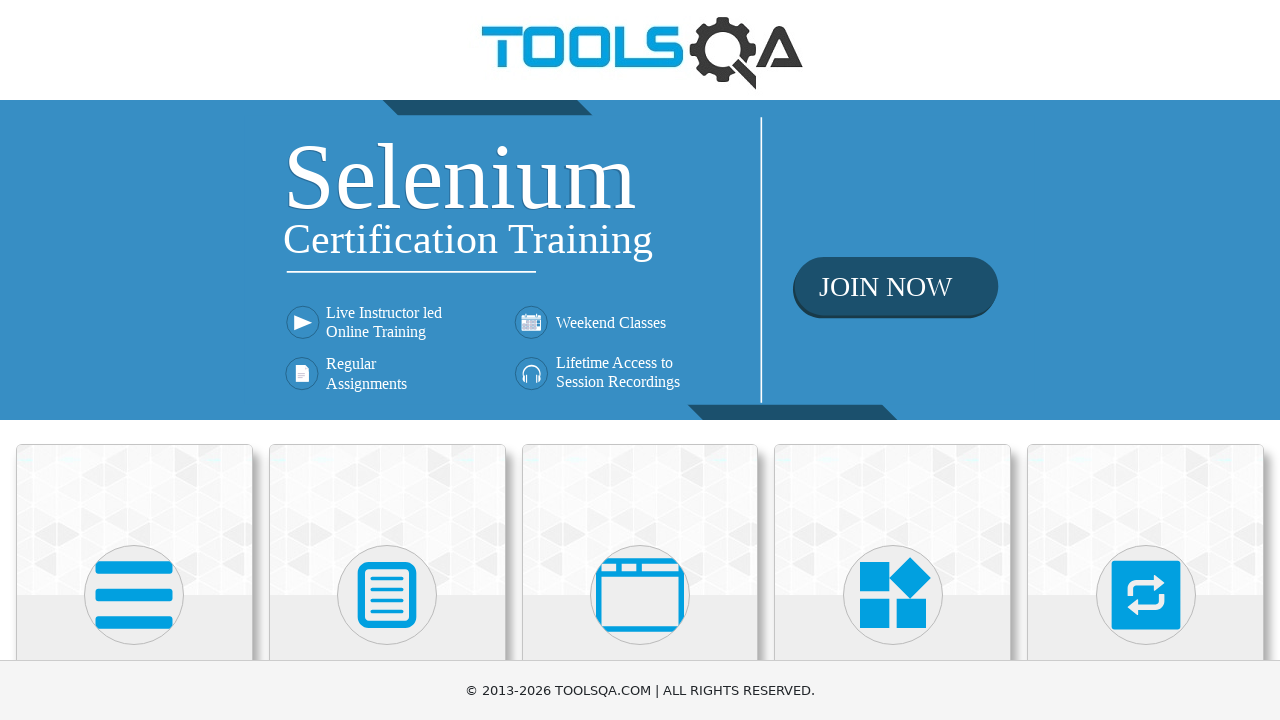

Clicked on Elements card at (134, 360) on xpath=//*[text()='Elements']
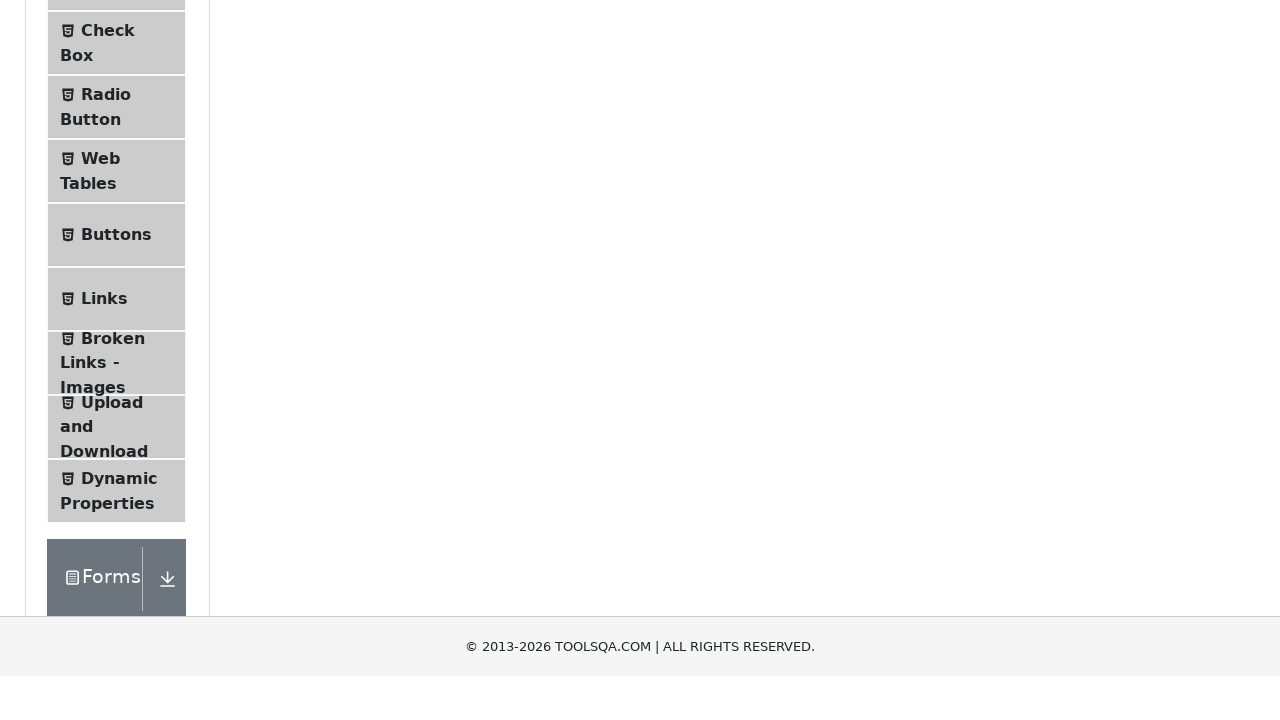

Clicked on Text Box menu item at (116, 261) on #item-0
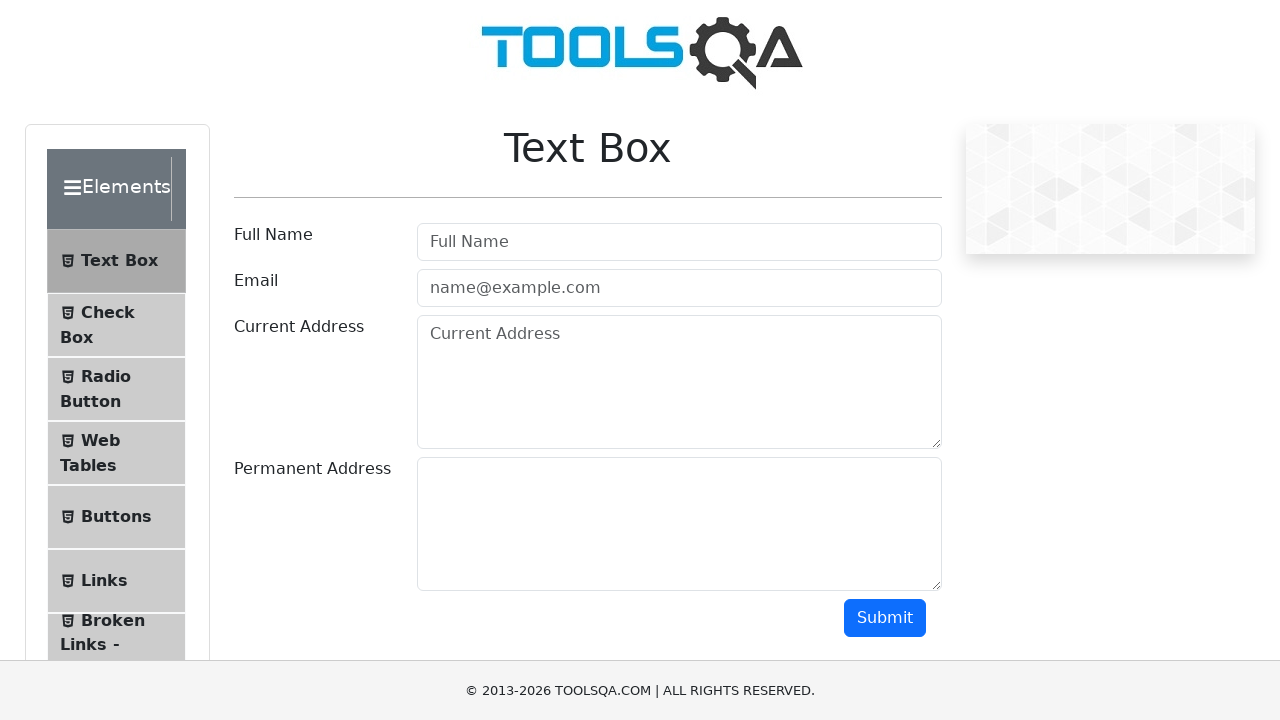

Filled in userName field with 'John Anderson' on #userName
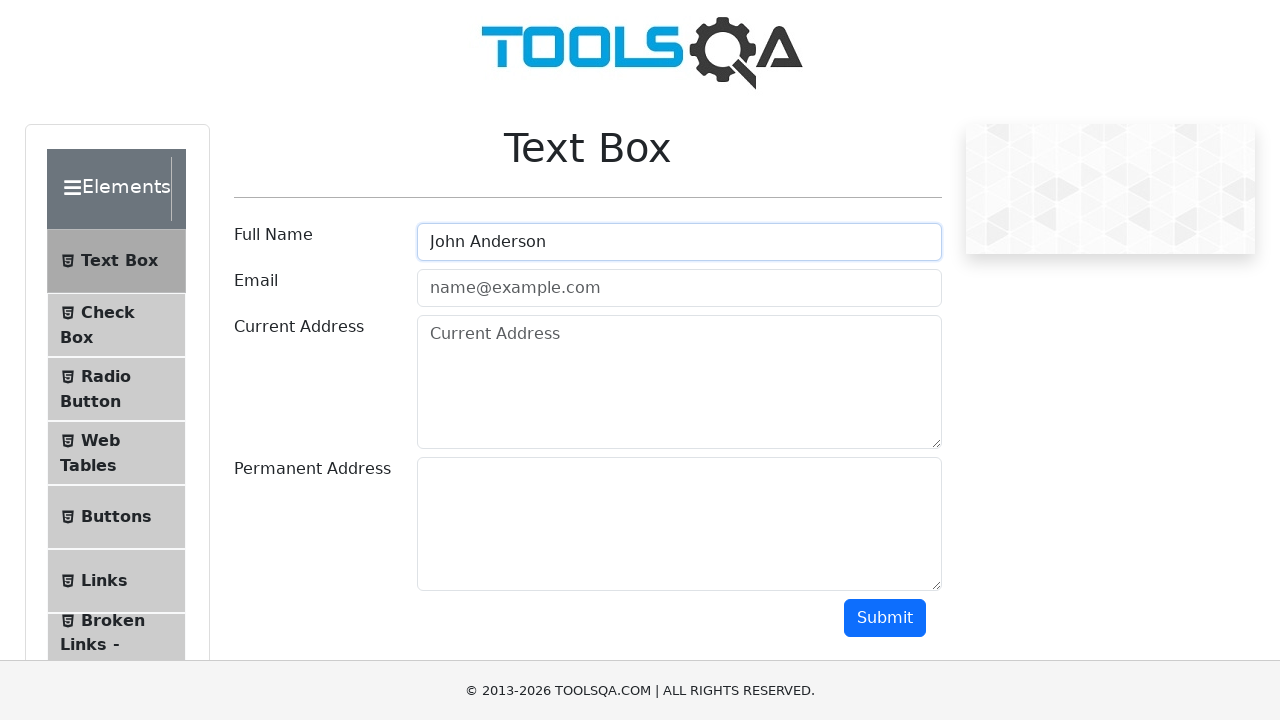

Filled in userEmail field with 'john.anderson@testmail.com' on #userEmail
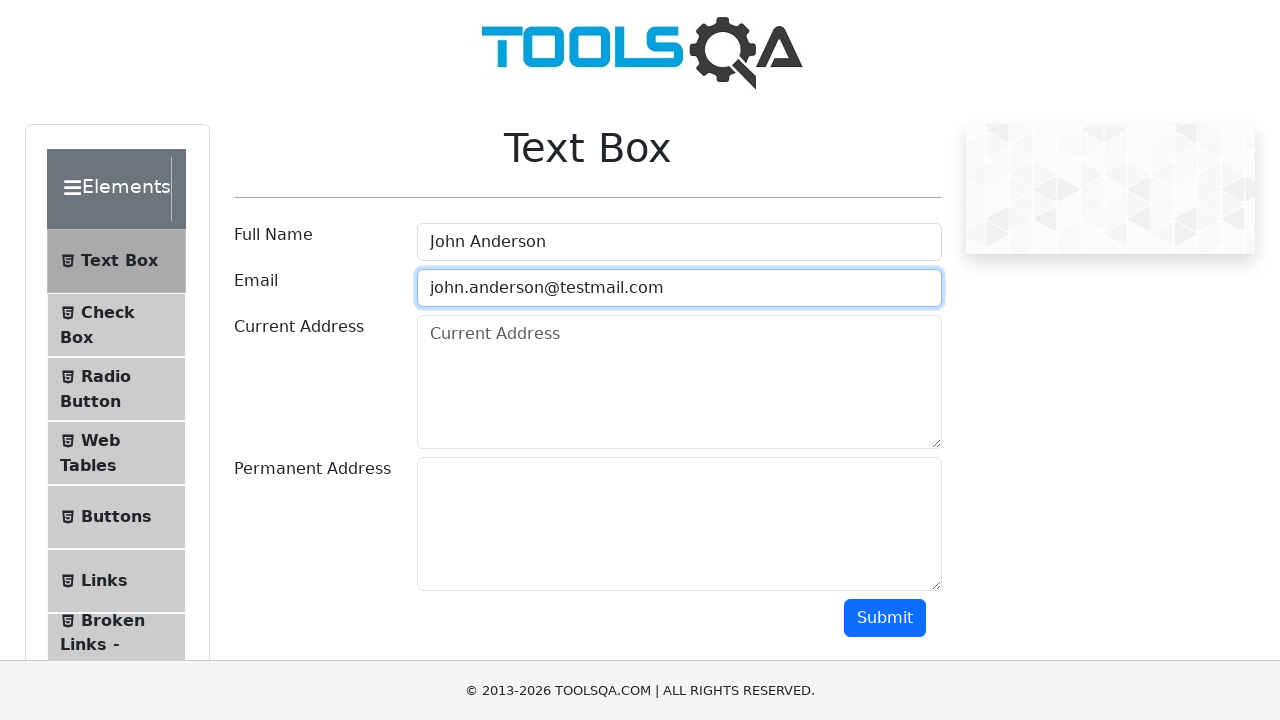

Filled in currentAddress field with '123 Main Street, Springfield, IL 62701' on #currentAddress
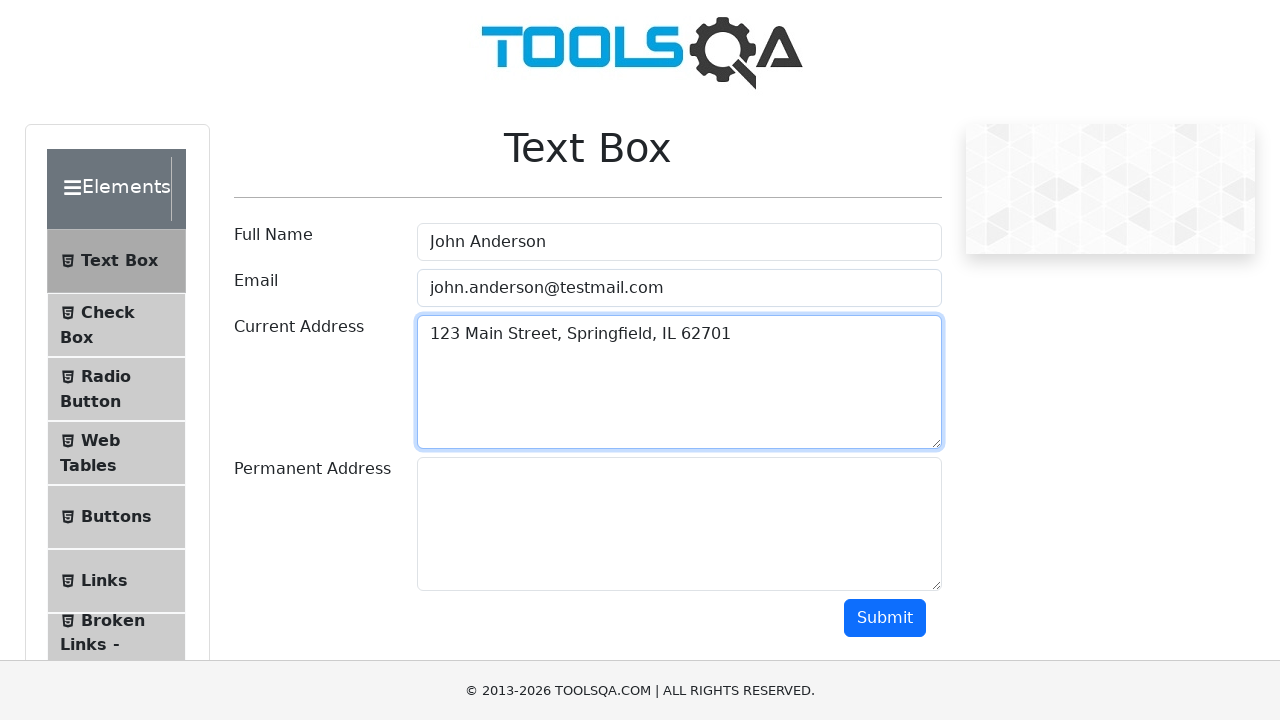

Filled in permanentAddress field with '123 Main Street, Springfield, IL 62701' on #permanentAddress
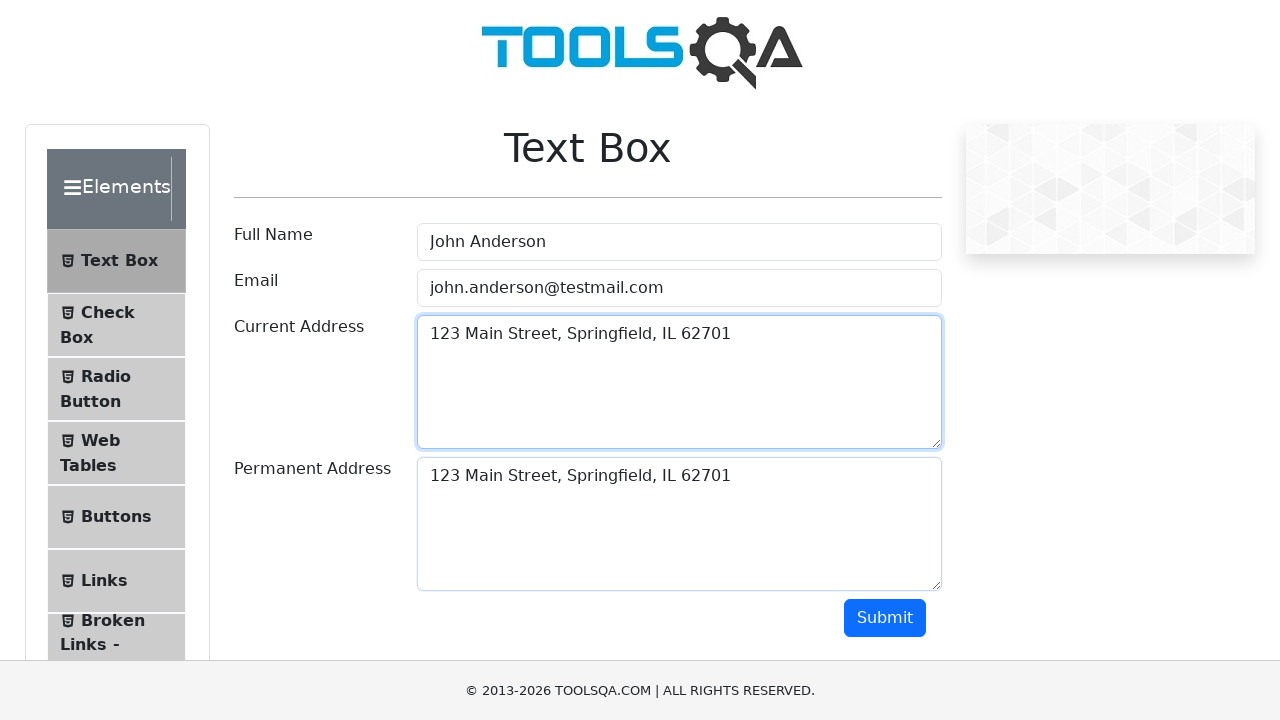

Clicked submit button to submit the form at (885, 618) on #submit
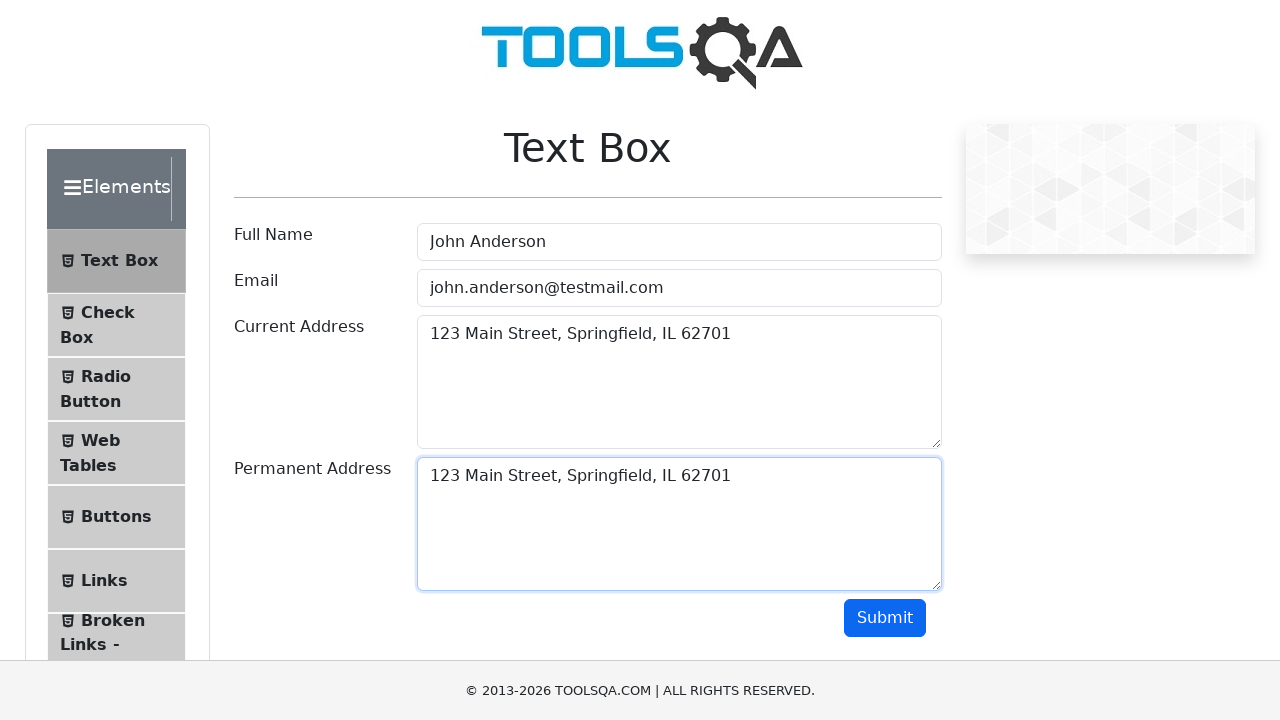

Output section became visible
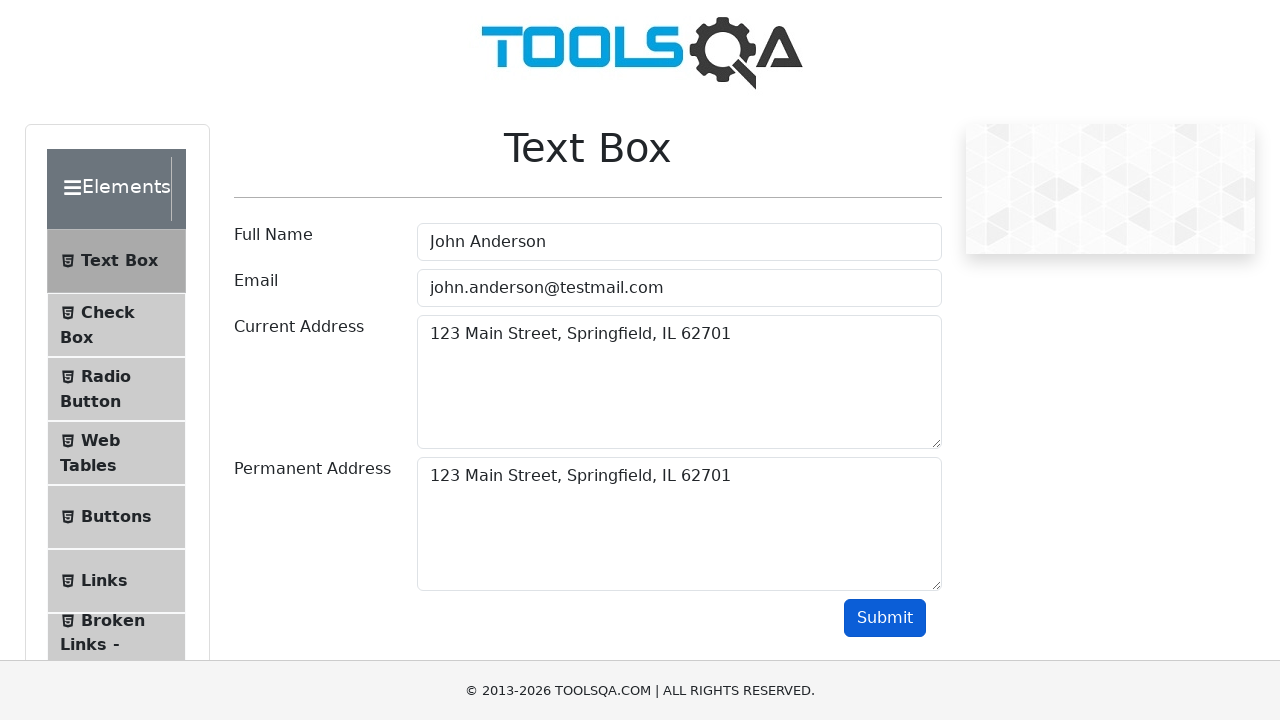

Retrieved output text from the form submission
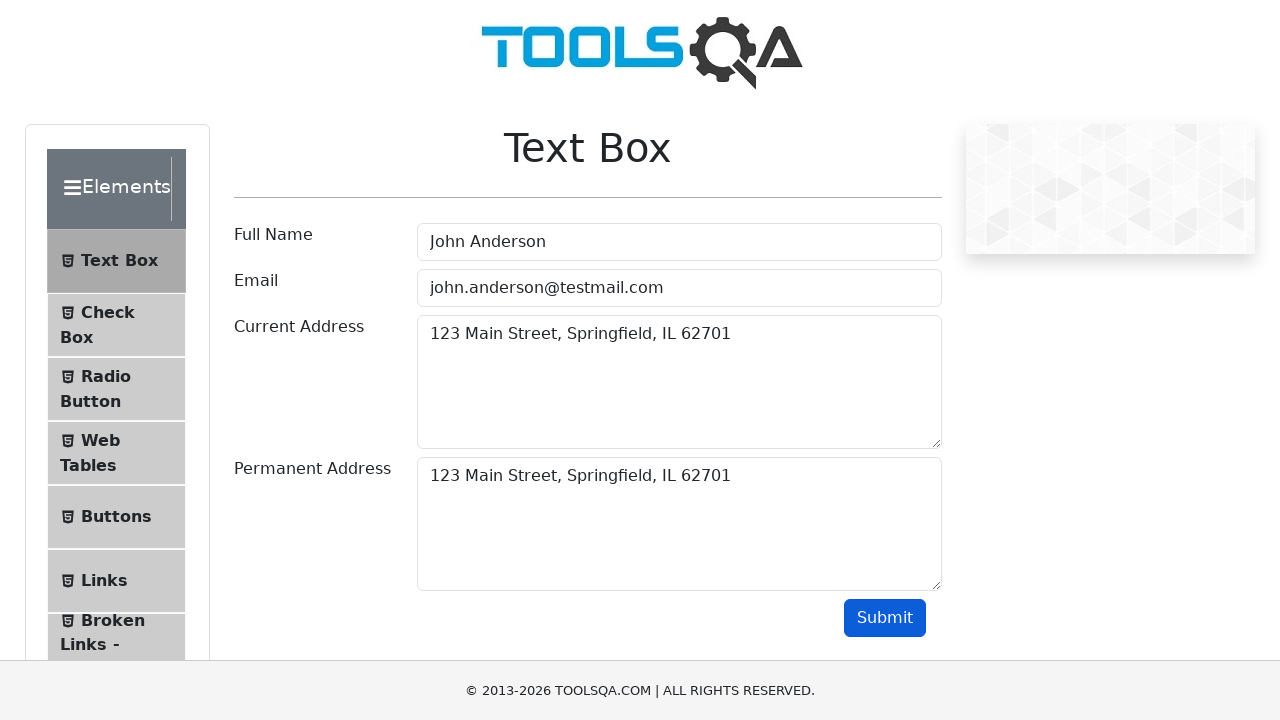

Verified 'John Anderson' is present in output
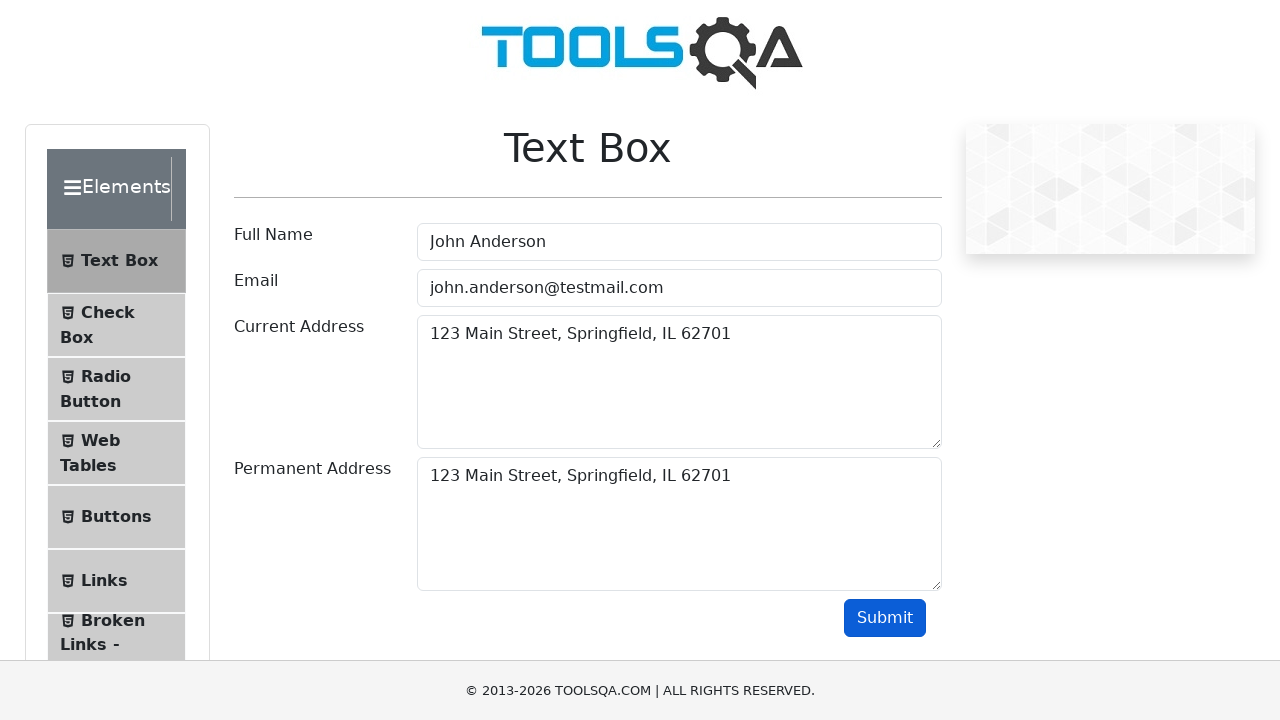

Verified 'john.anderson@testmail.com' is present in output
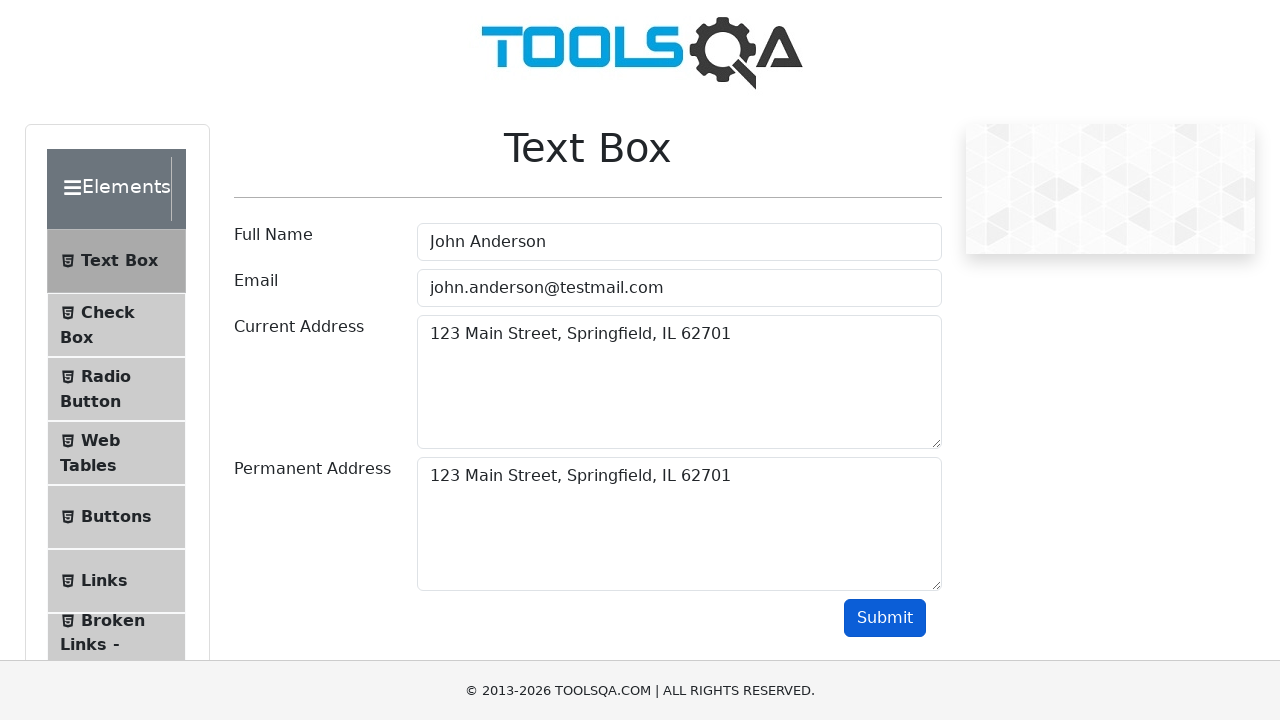

Verified '123 Main Street' is present in output
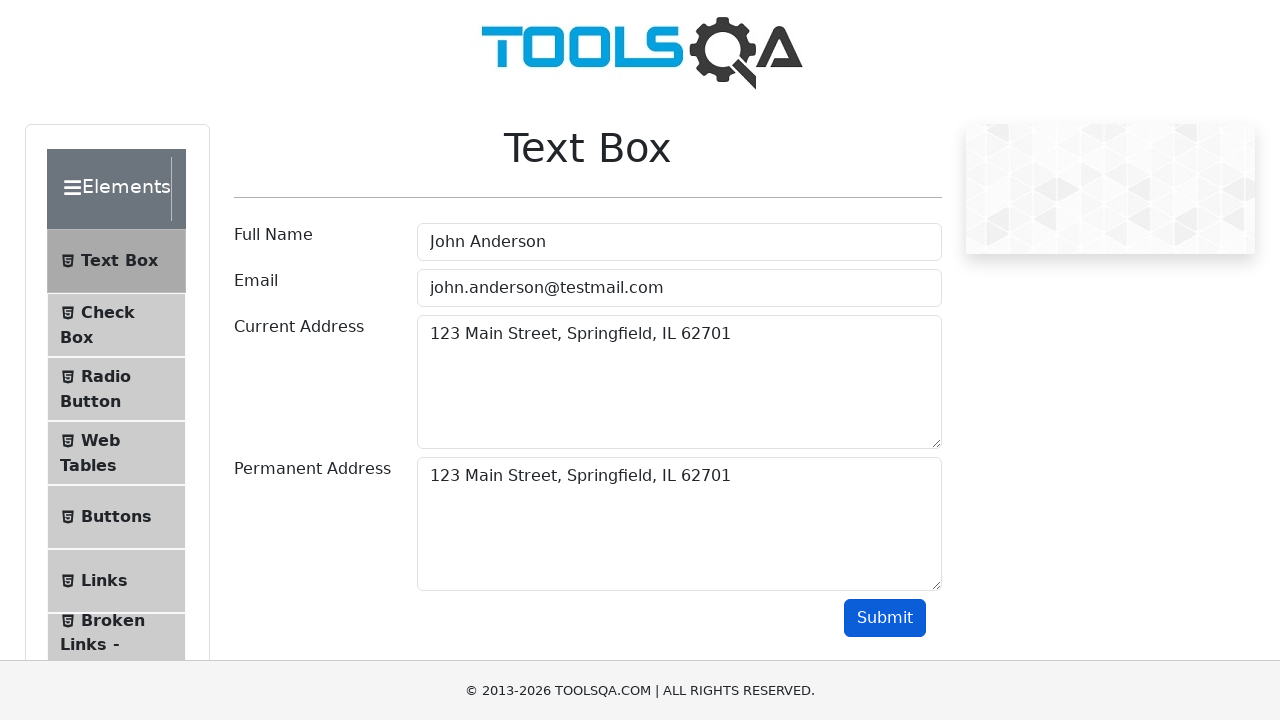

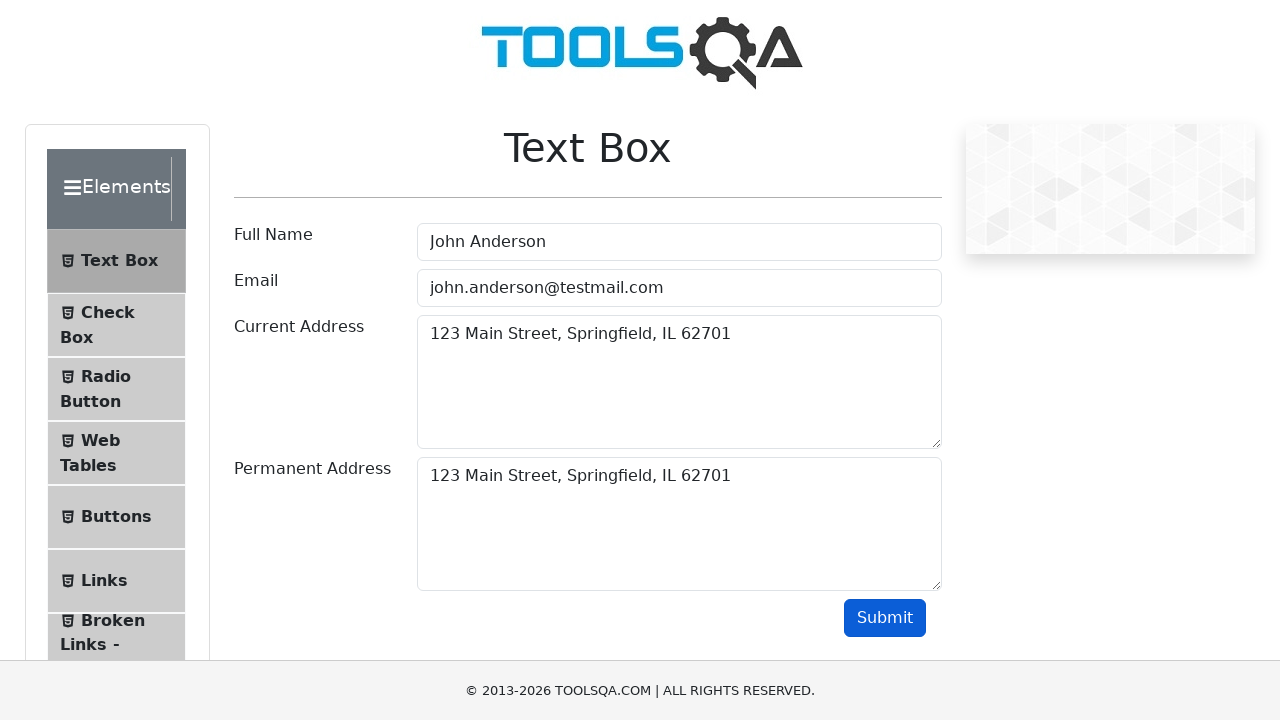